Tests clicking on radio buttons in a radio group and verifying selection

Starting URL: http://antoniotrindade.com.br/treinoautomacao/elementsweb.html

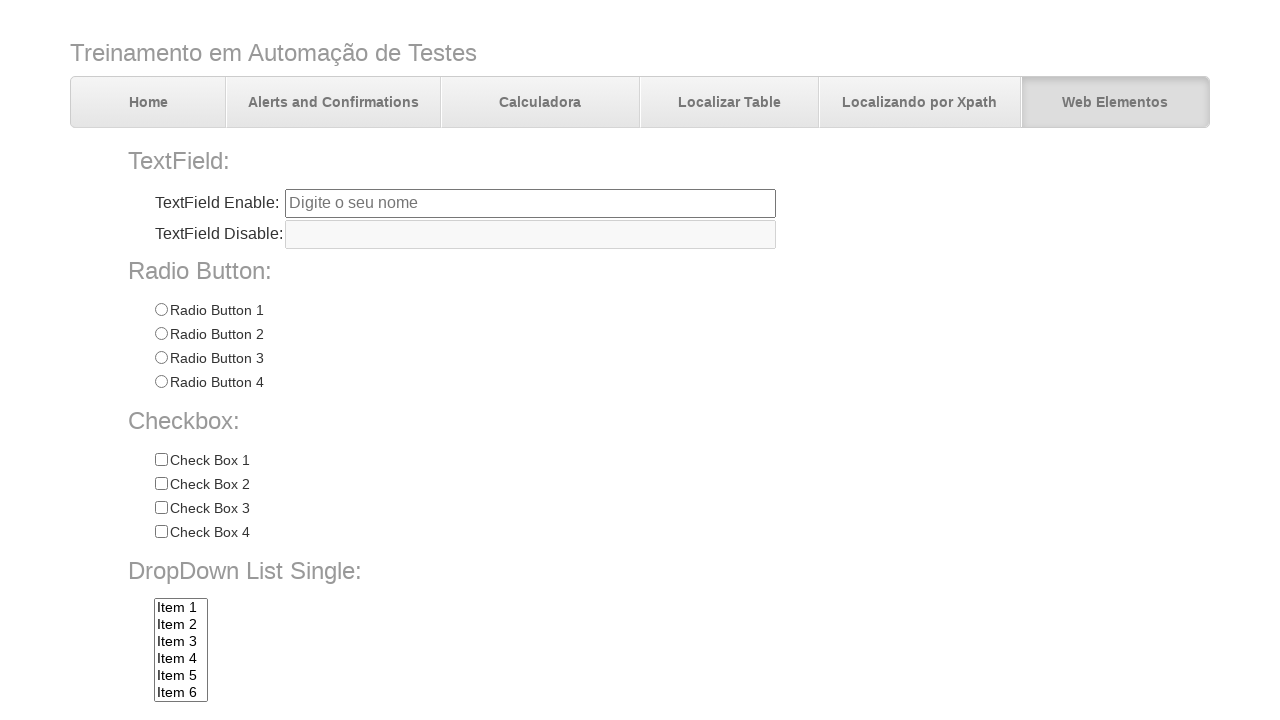

Navigated to radio group test page
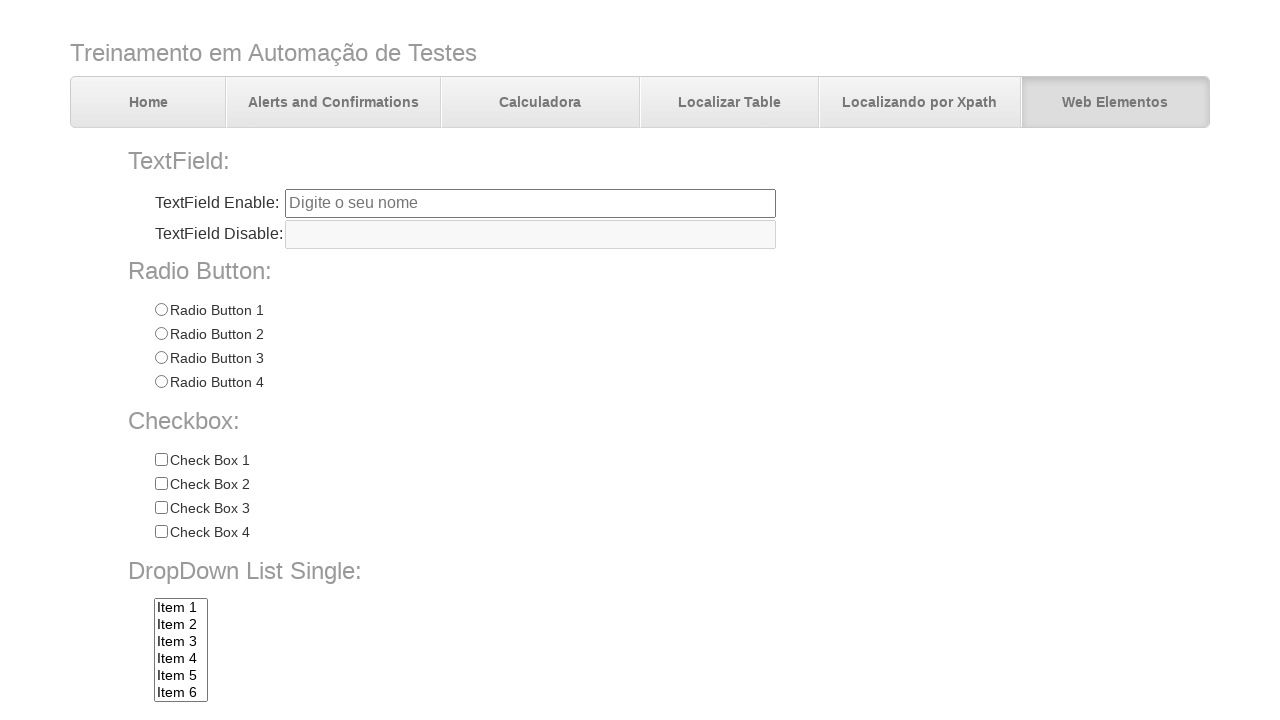

Clicked second radio button in group at (161, 334) on input[name='radioGroup1'] >> nth=1
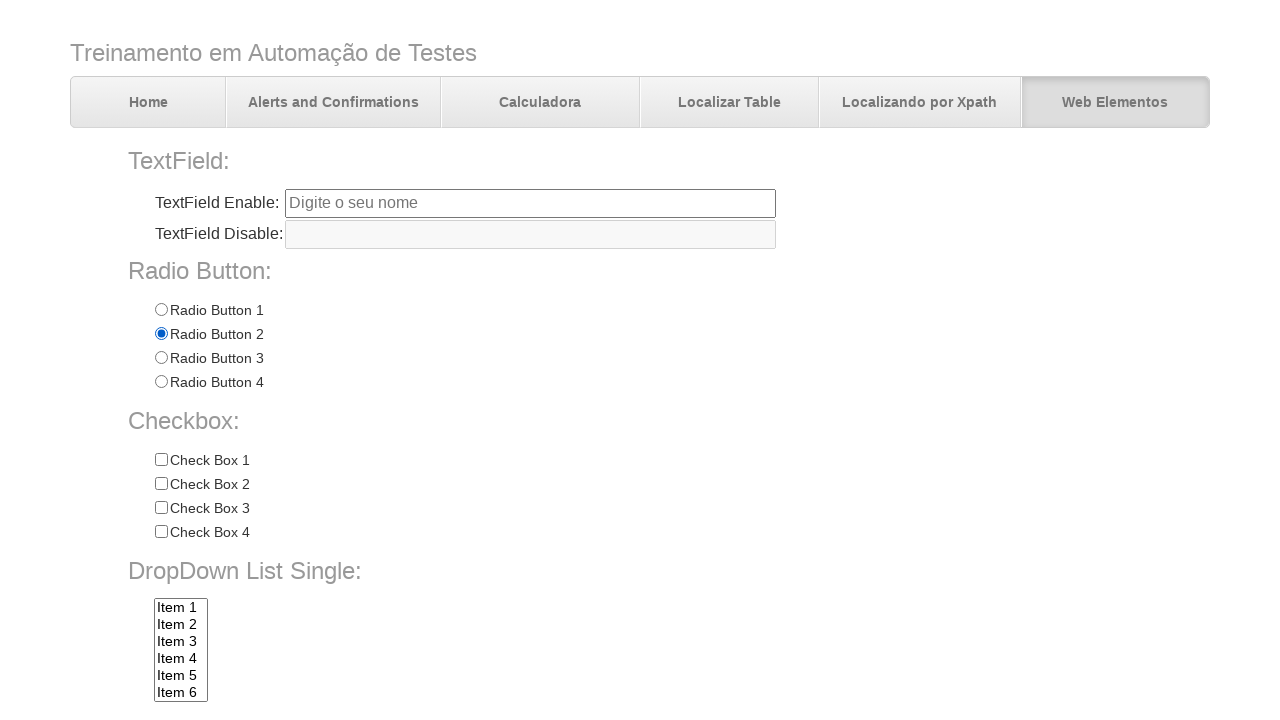

Clicked third radio button in group at (161, 358) on input[name='radioGroup1'] >> nth=2
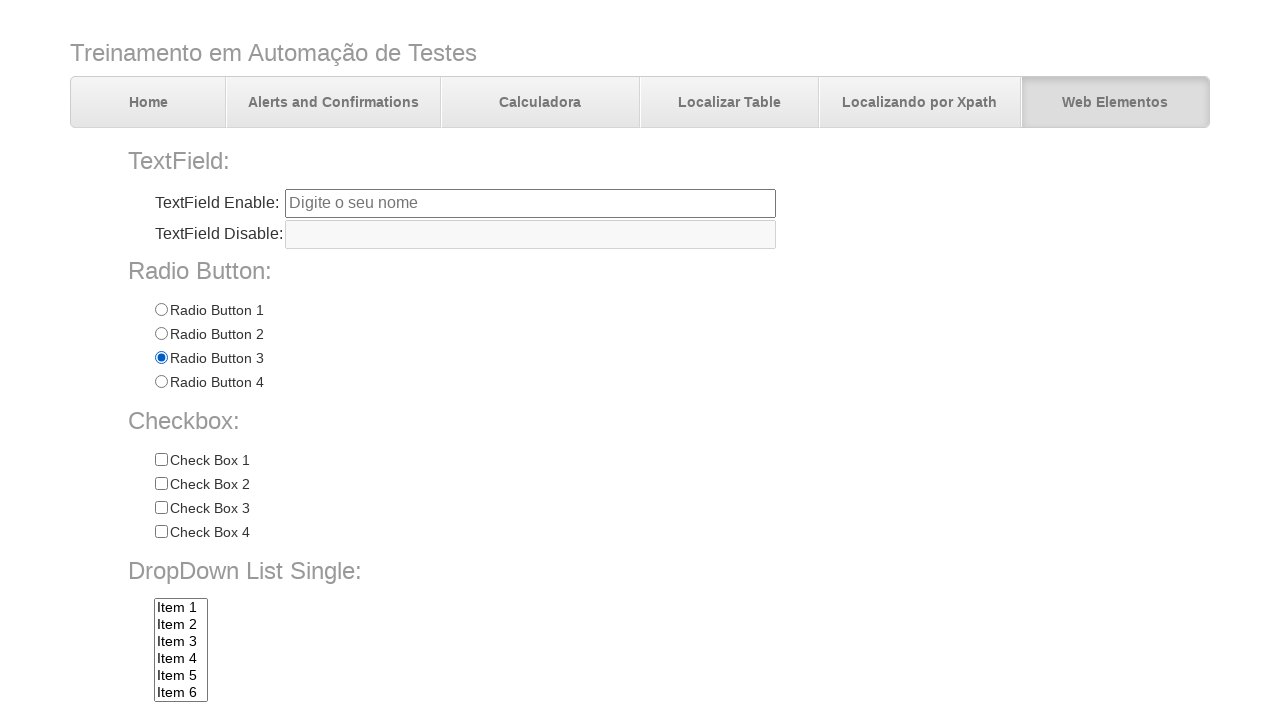

Verified third radio button is selected
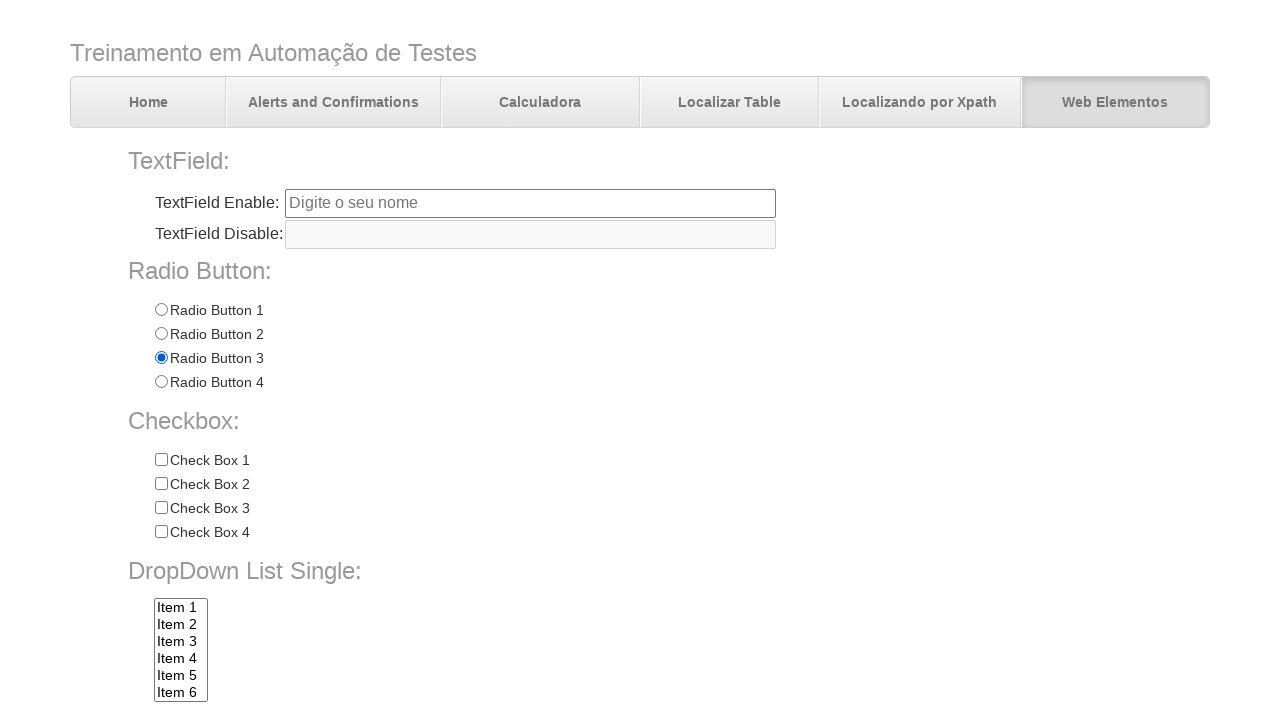

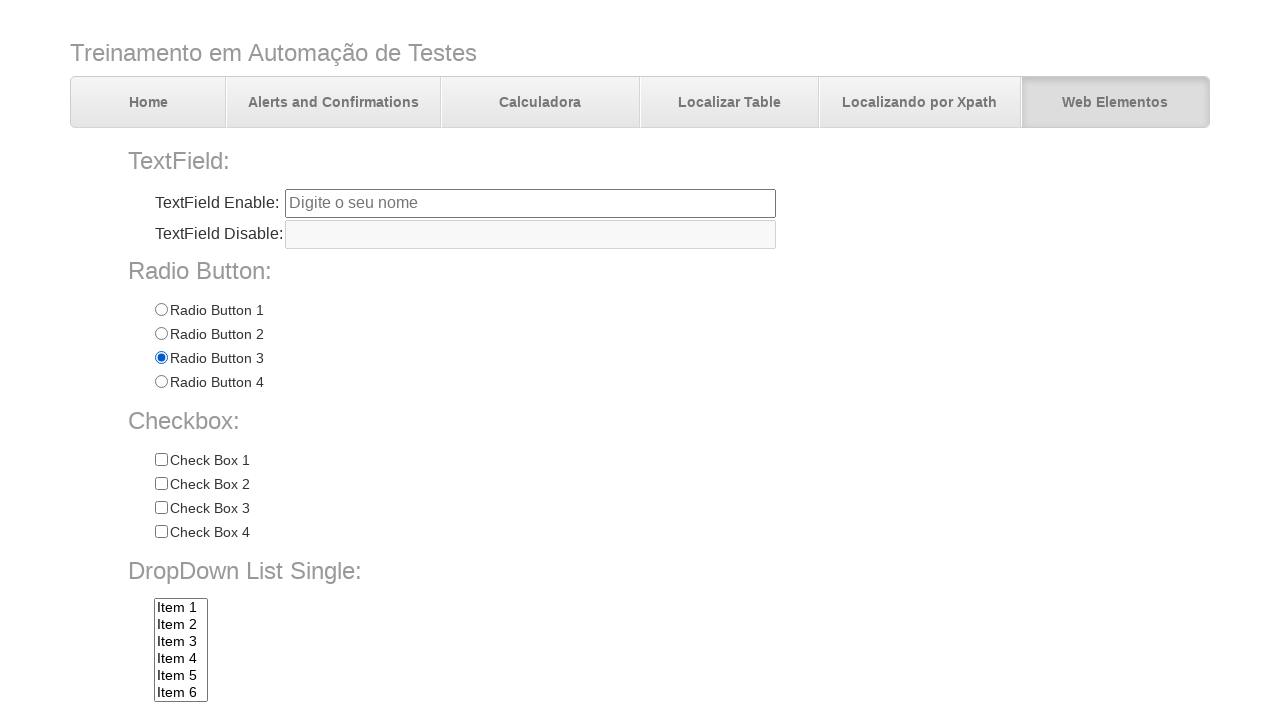